Tests a calculation feature by entering a value of 10 in an input field, clicking a button, and verifying the output displays 50 (appears to multiply by 5).

Starting URL: http://nahual.github.io/qc-celfar/?v=1

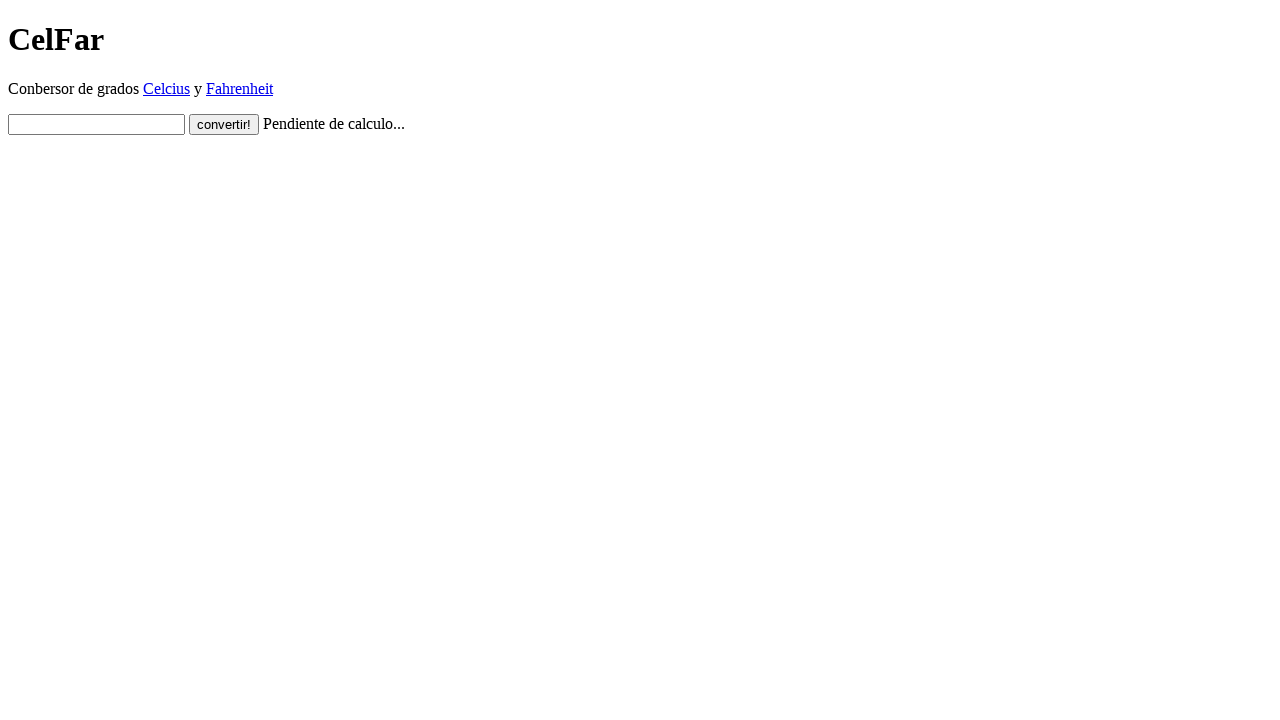

Entered value '10' in input field on #input
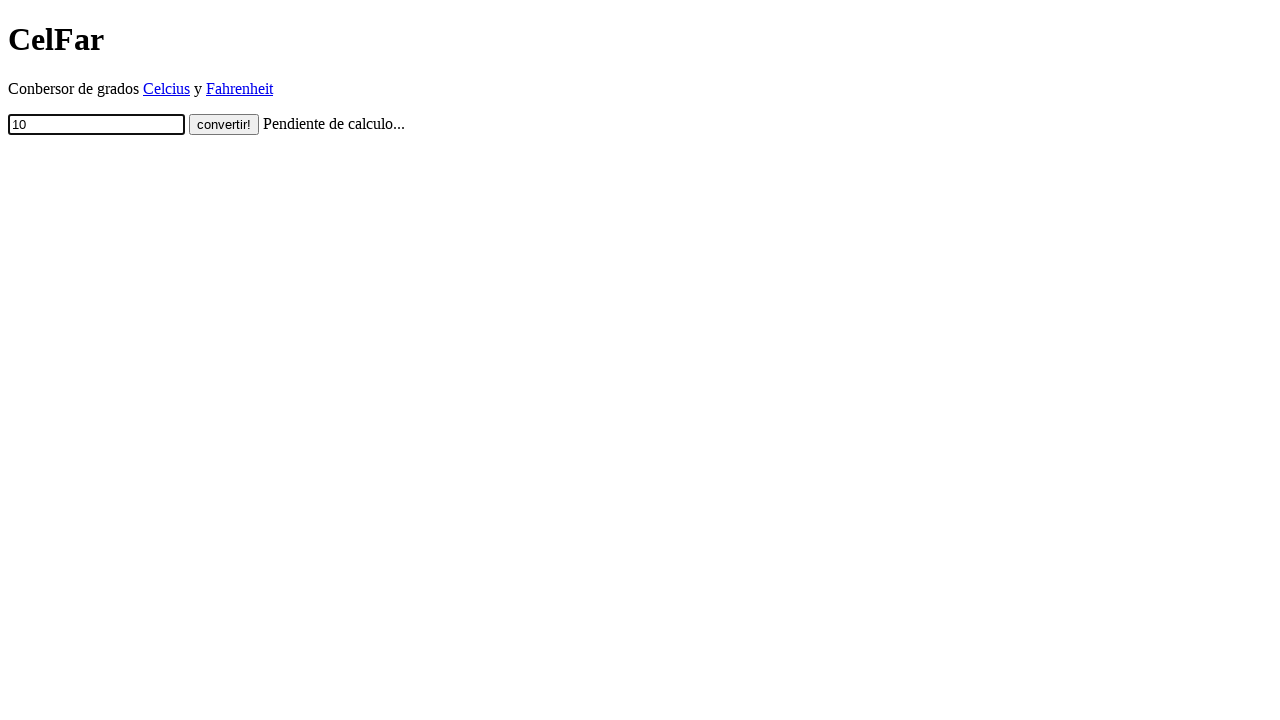

Clicked calculation button at (224, 124) on .button
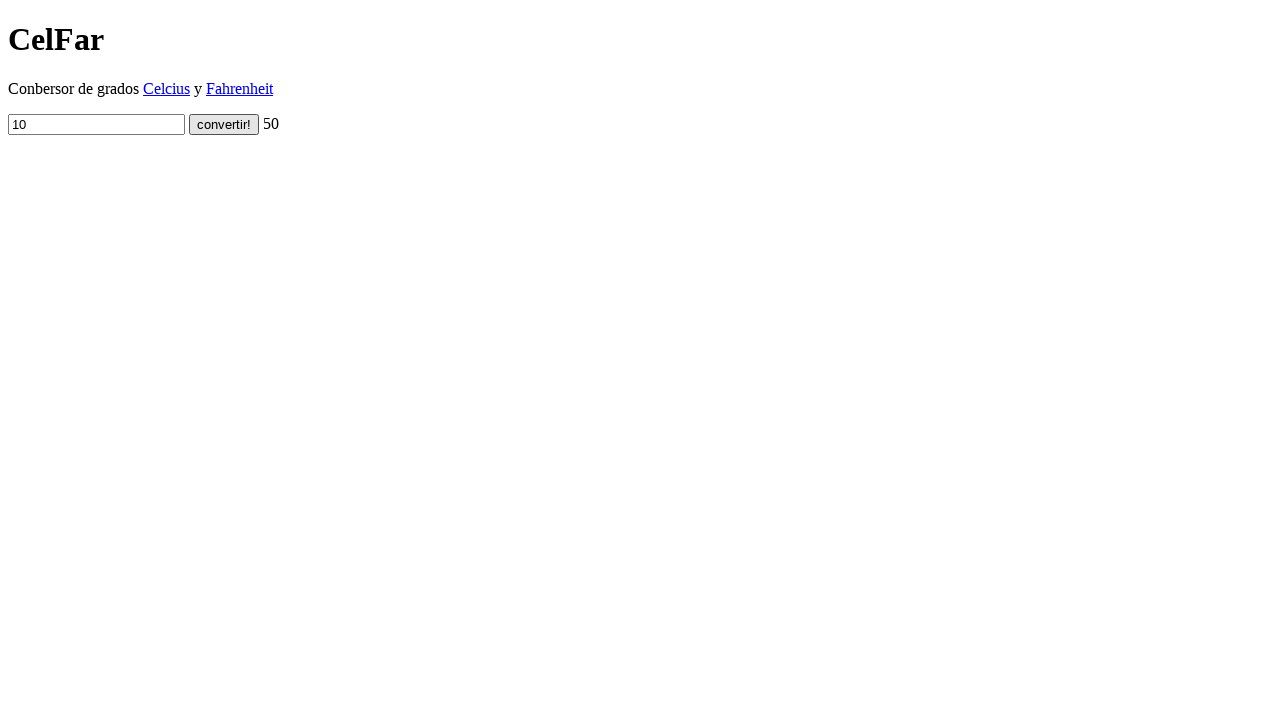

Output field appeared
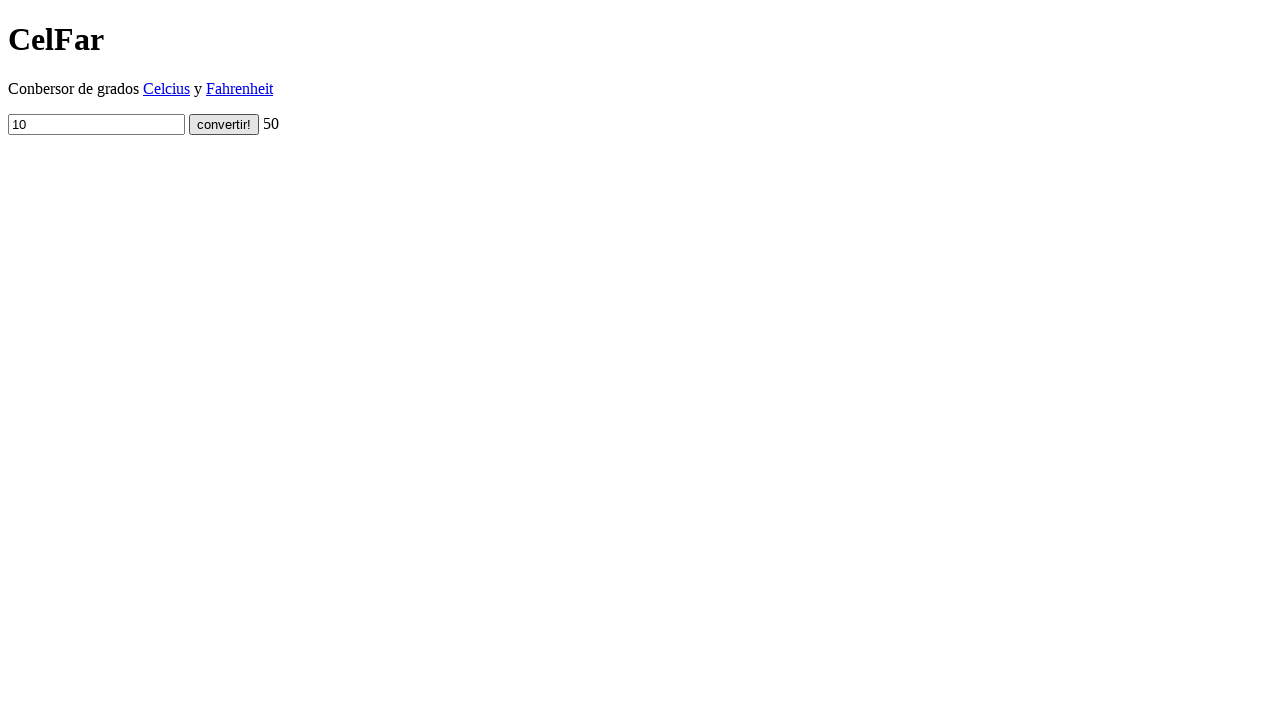

Retrieved output text content
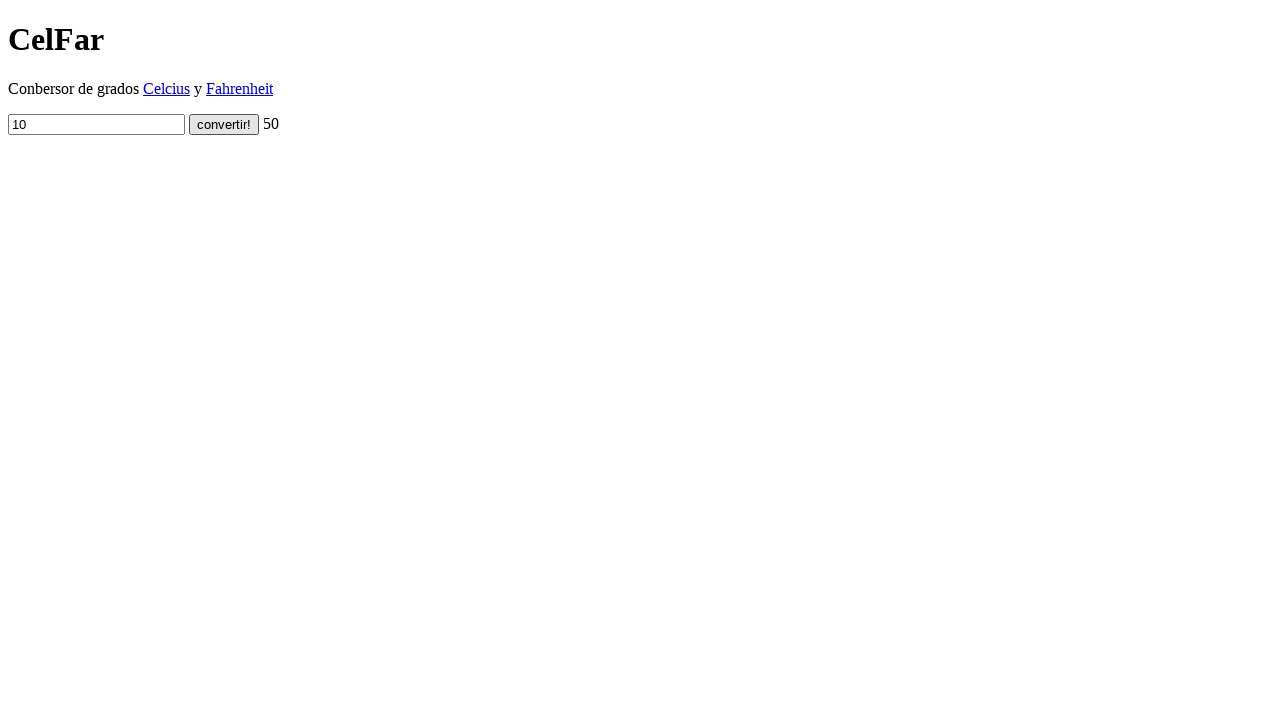

Verified output equals '50' (calculation result correct)
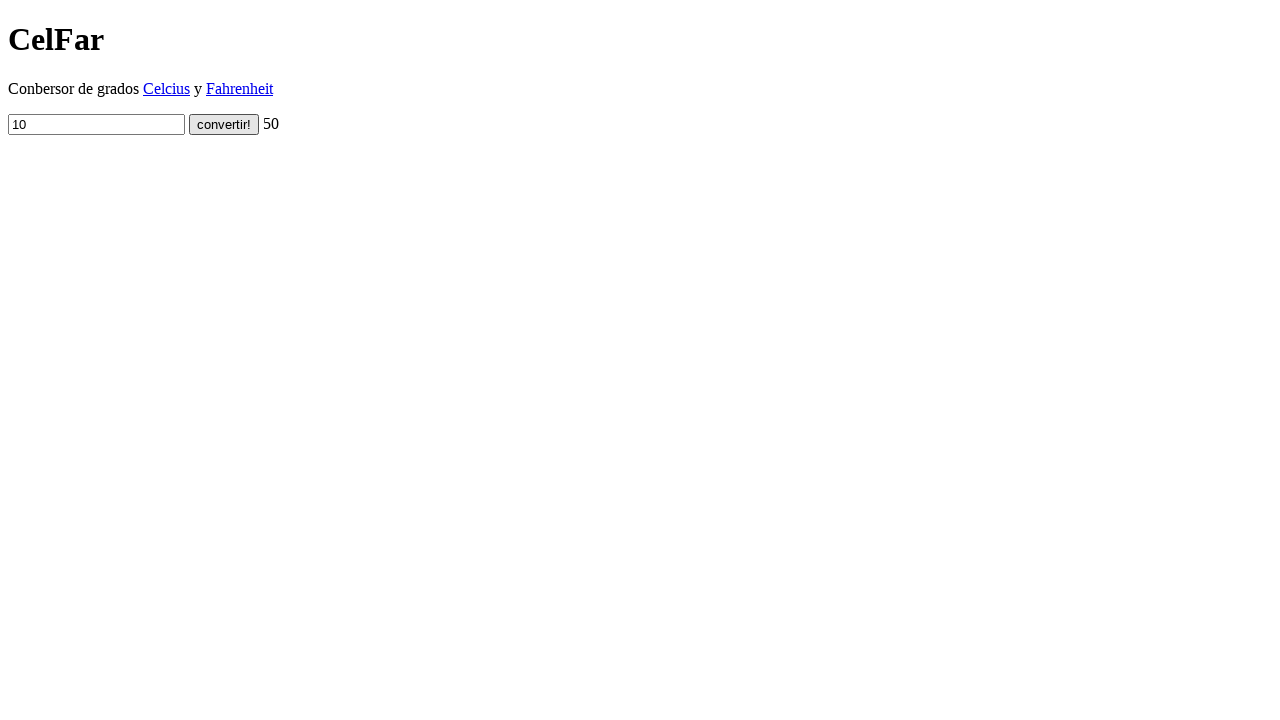

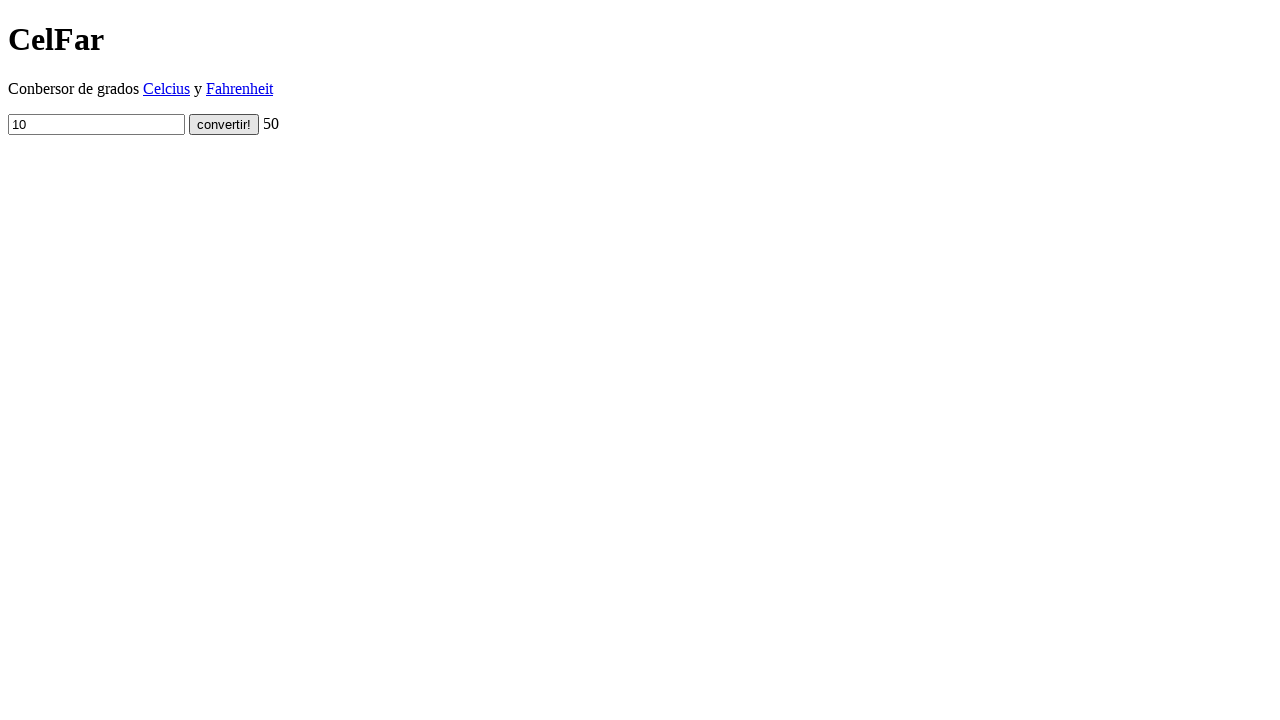